Tests that the todo counter displays the correct number of items

Starting URL: https://demo.playwright.dev/todomvc

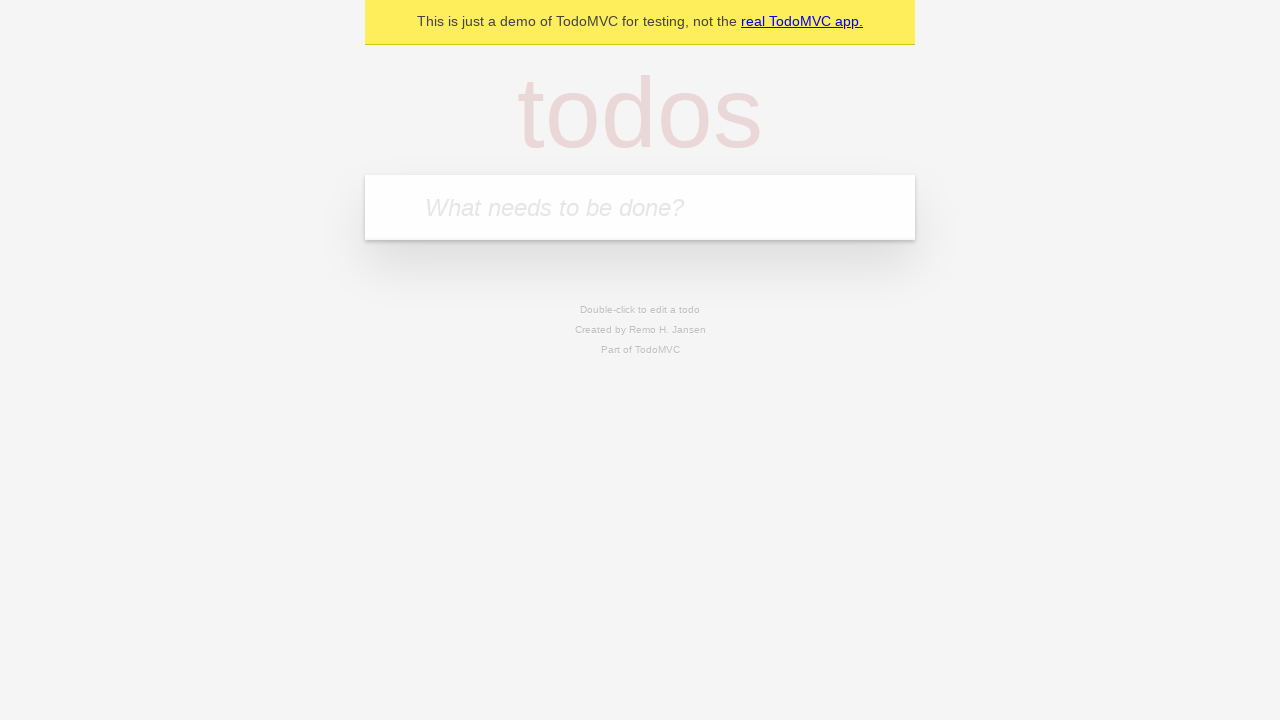

Filled todo input with 'buy some cheese' on internal:attr=[placeholder="What needs to be done?"i]
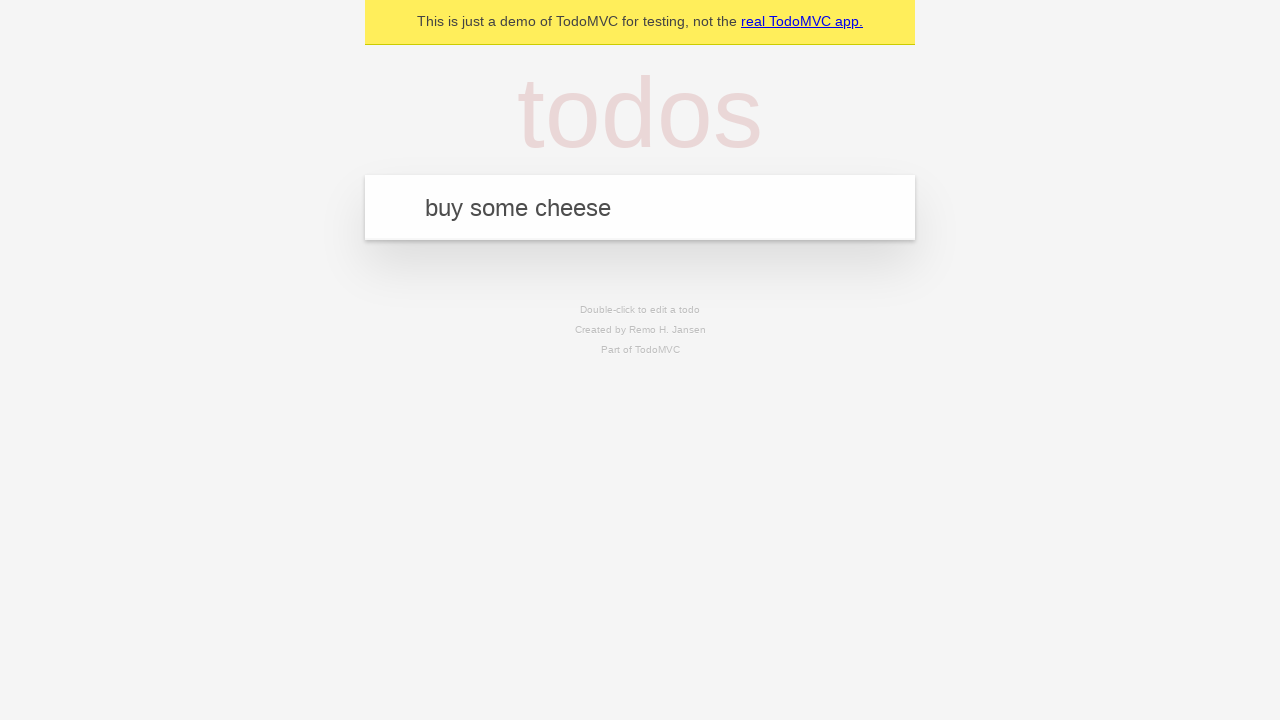

Pressed Enter to create first todo item on internal:attr=[placeholder="What needs to be done?"i]
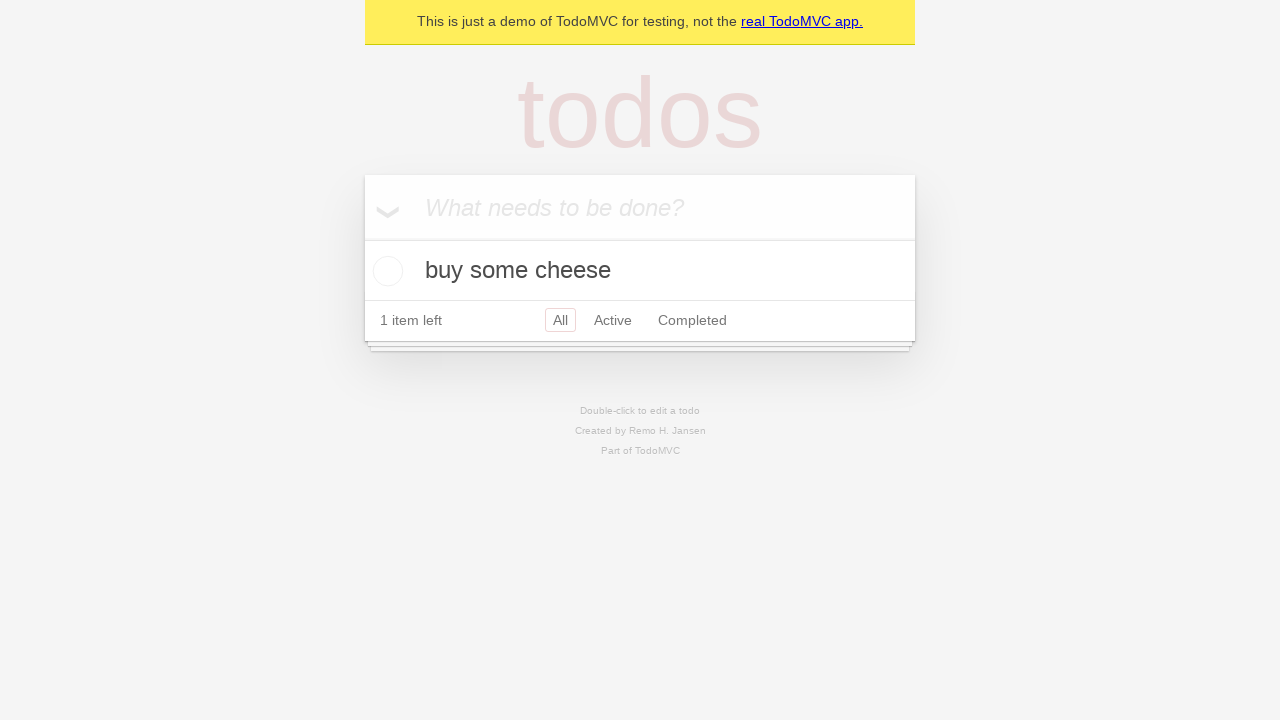

Todo counter element appeared after first item creation
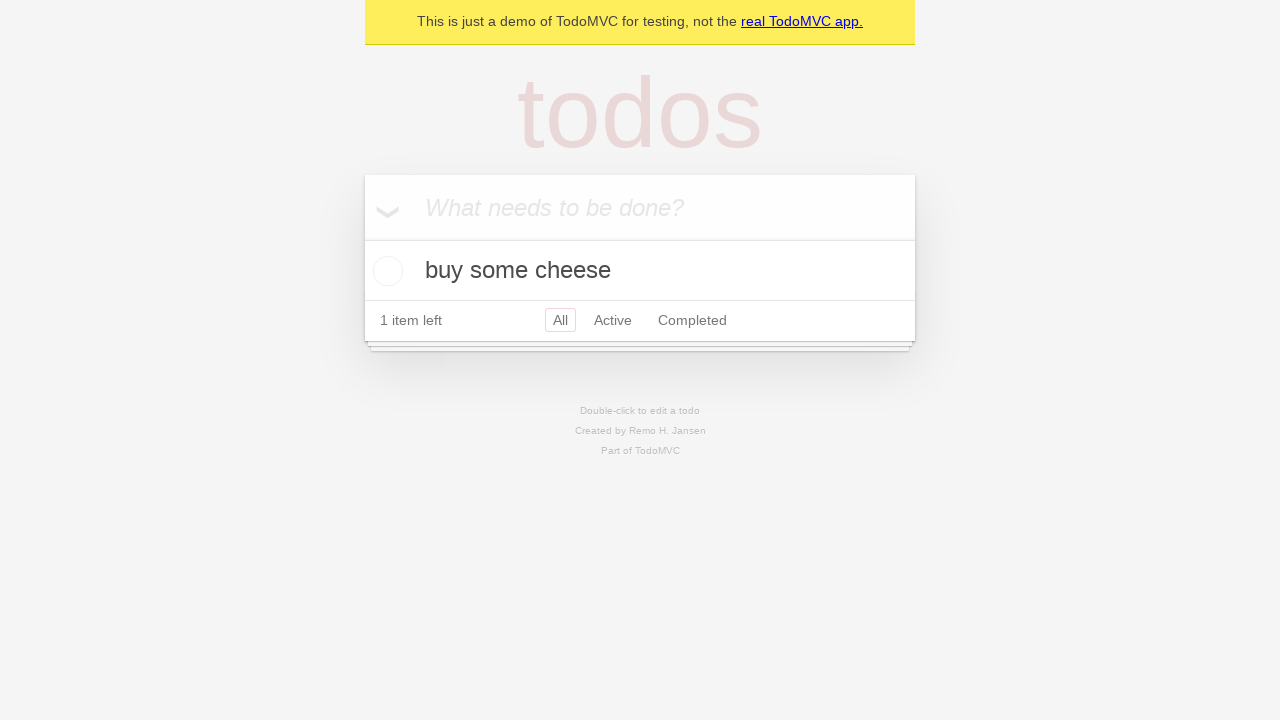

Filled todo input with 'feed the cat' on internal:attr=[placeholder="What needs to be done?"i]
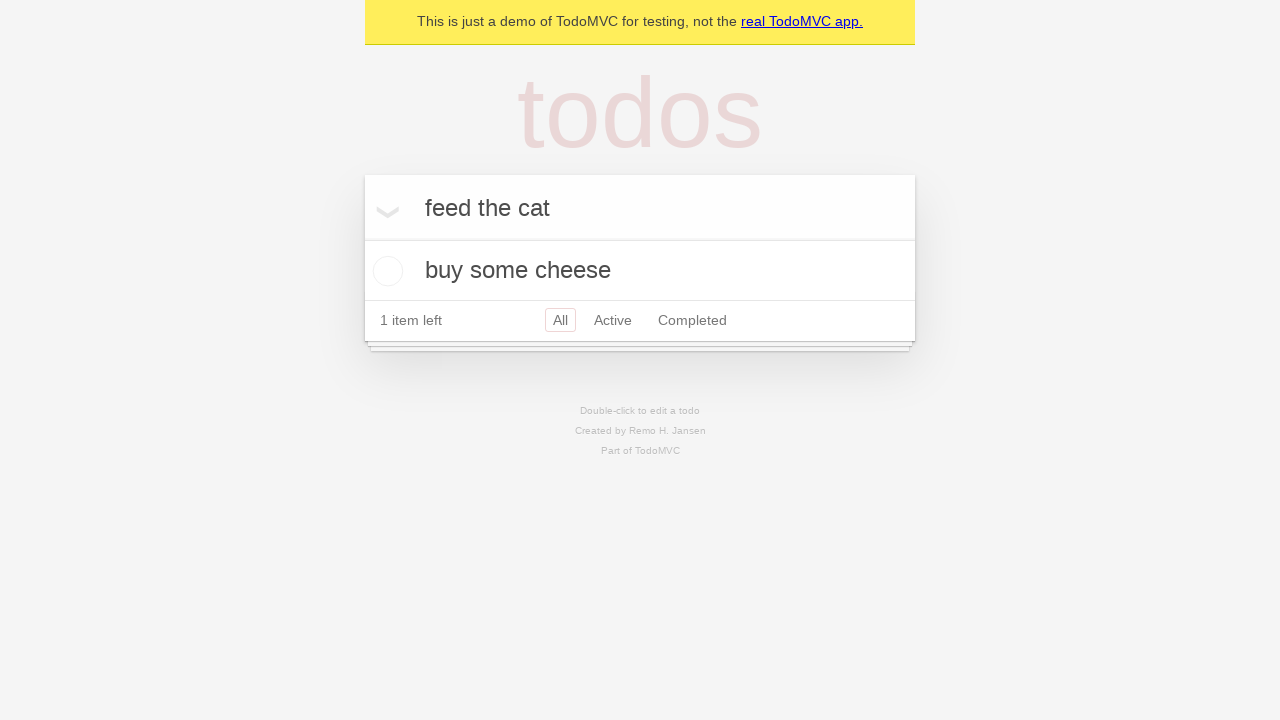

Pressed Enter to create second todo item on internal:attr=[placeholder="What needs to be done?"i]
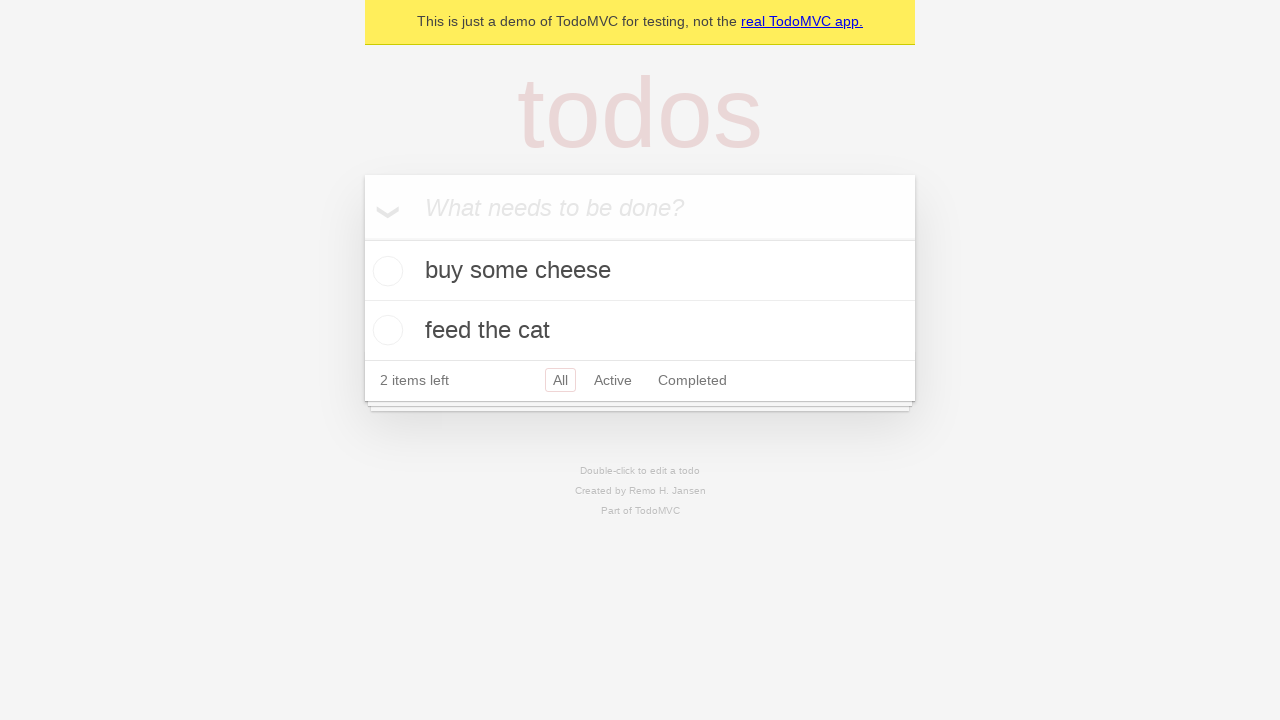

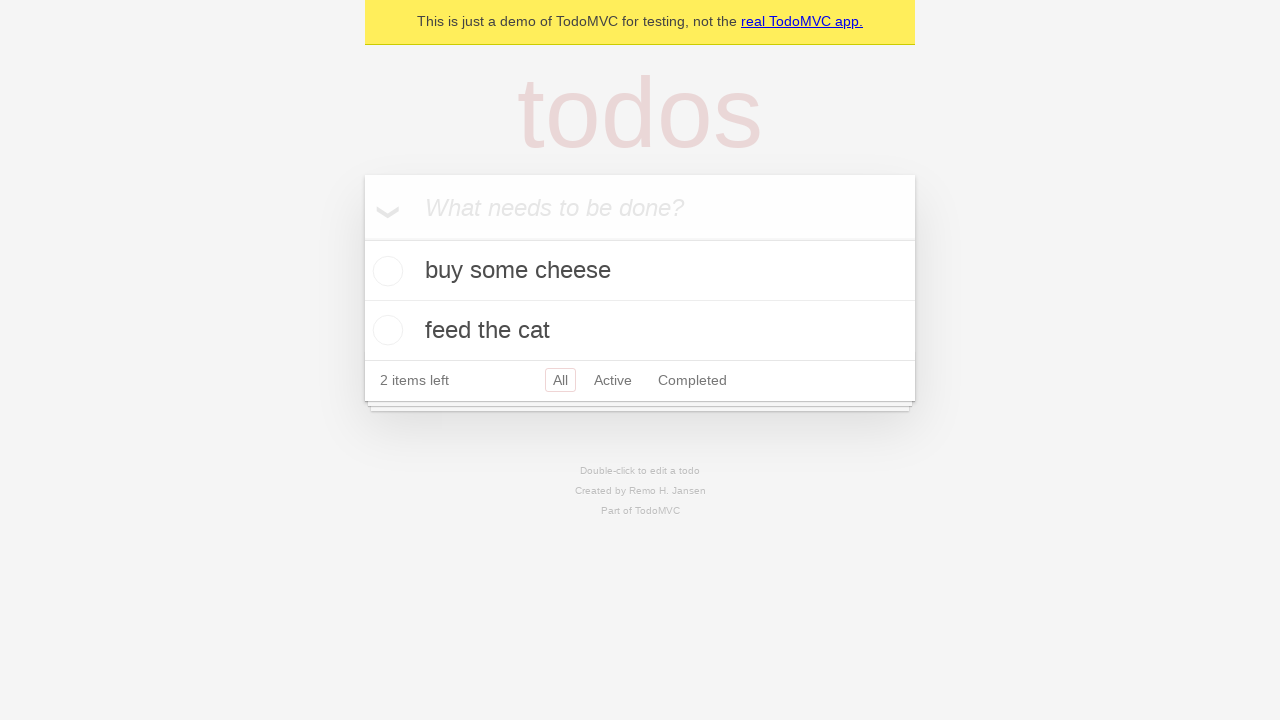